Tests dynamic autocomplete dropdown by typing a partial country name and selecting from suggestions

Starting URL: https://www.rahulshettyacademy.com/AutomationPractice/

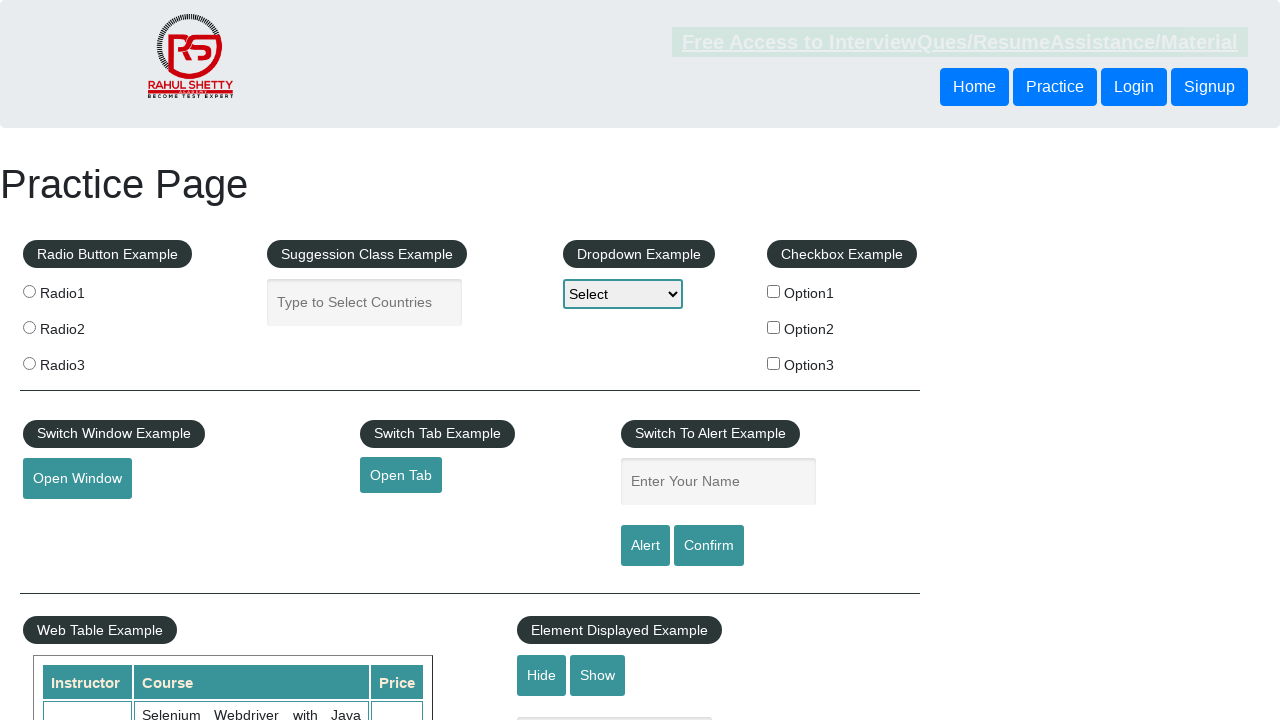

Typed 'ind' in autocomplete field to trigger dynamic dropdown on #autocomplete
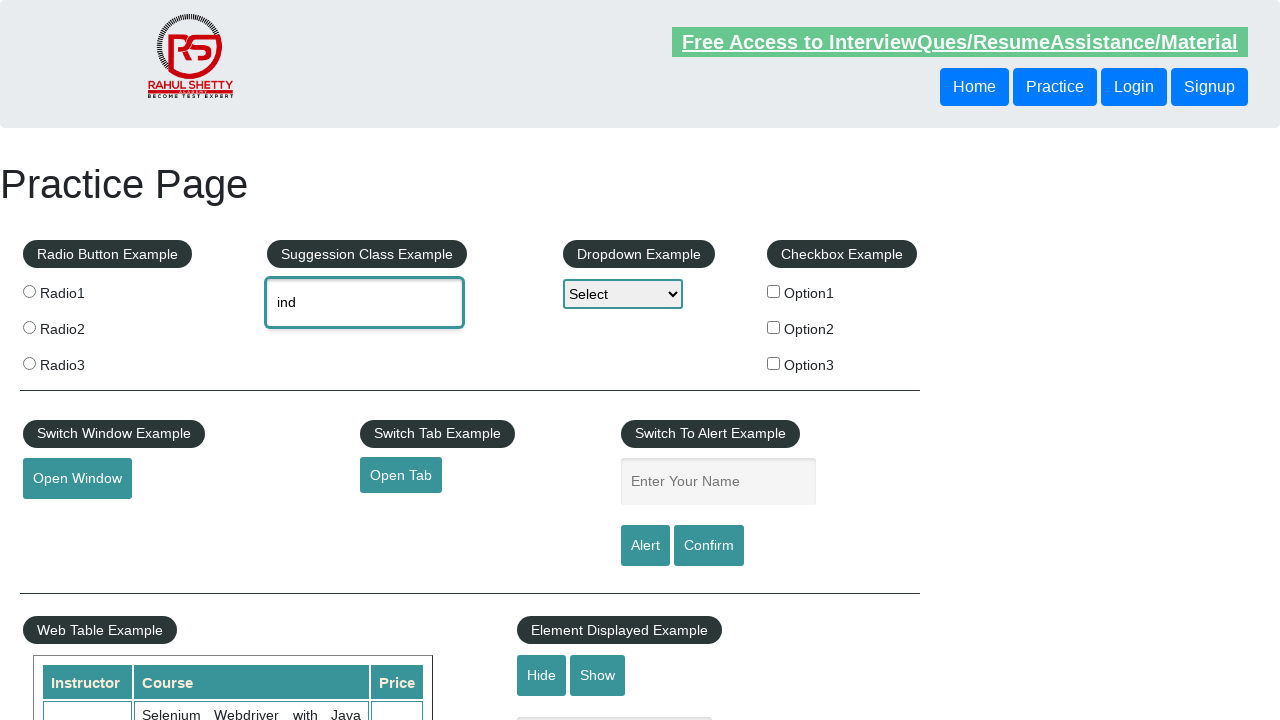

Autocomplete suggestions appeared
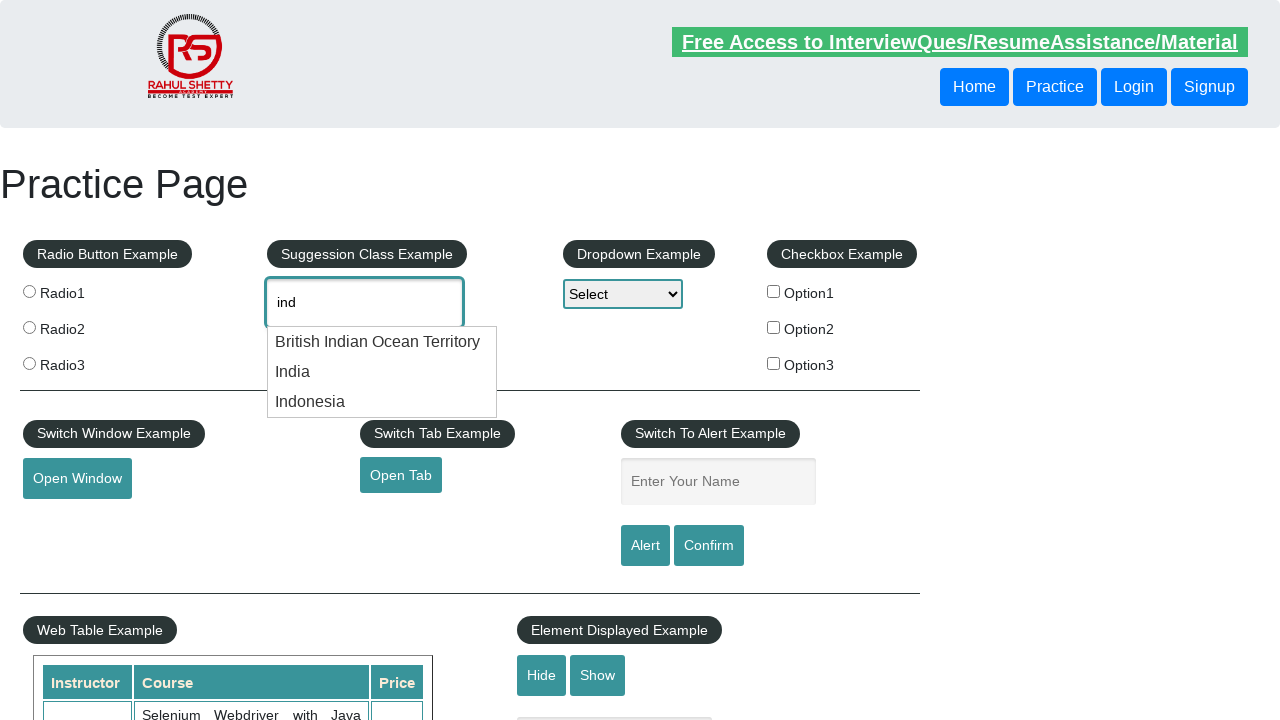

Selected 'India' from autocomplete suggestions at (382, 342) on .ui-menu-item div:has-text('India')
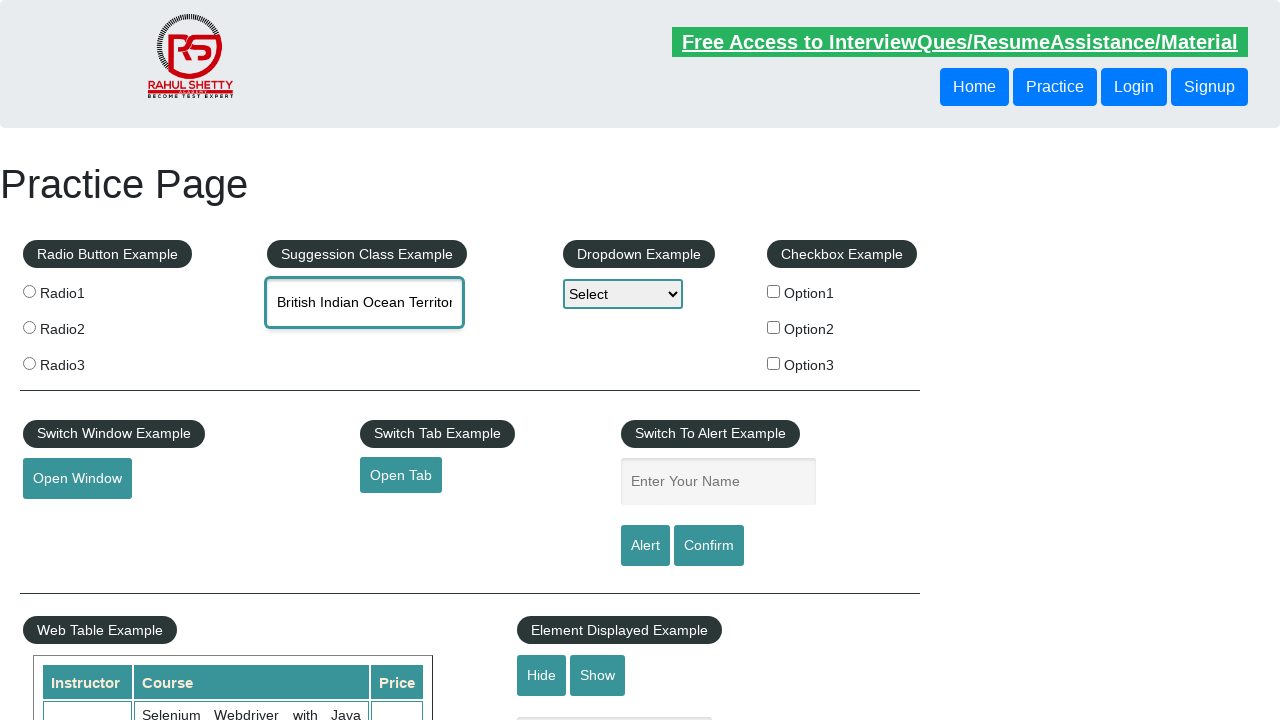

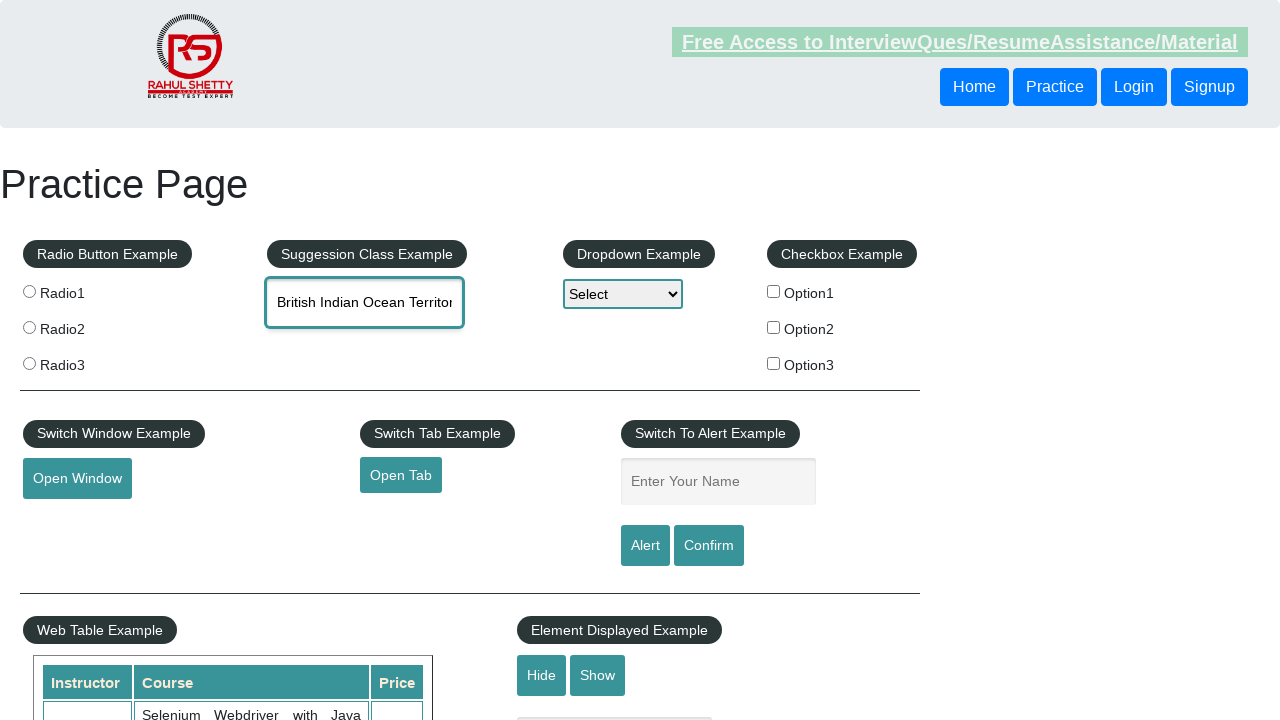